Tests filling a text box form with a specific name and email, then verifies the output displays the submitted information.

Starting URL: https://demoqa.com/text-box

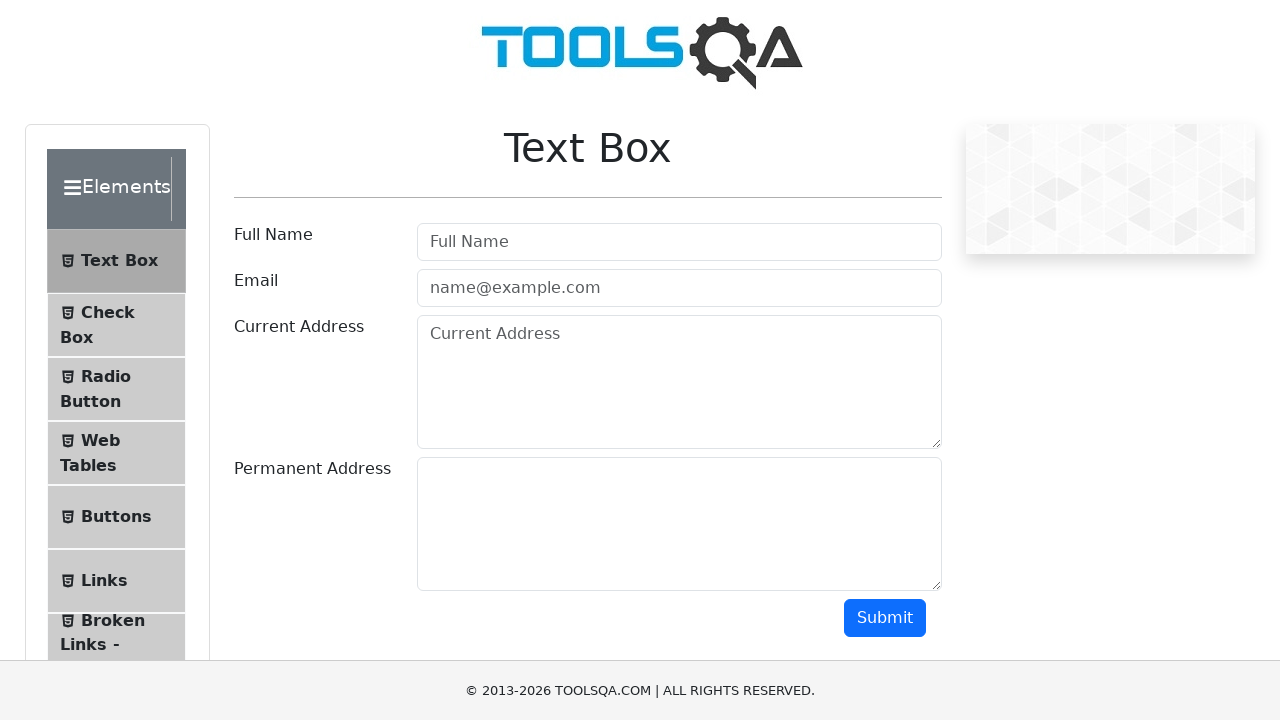

Filled name field with 'Julia Podolko' on #userName
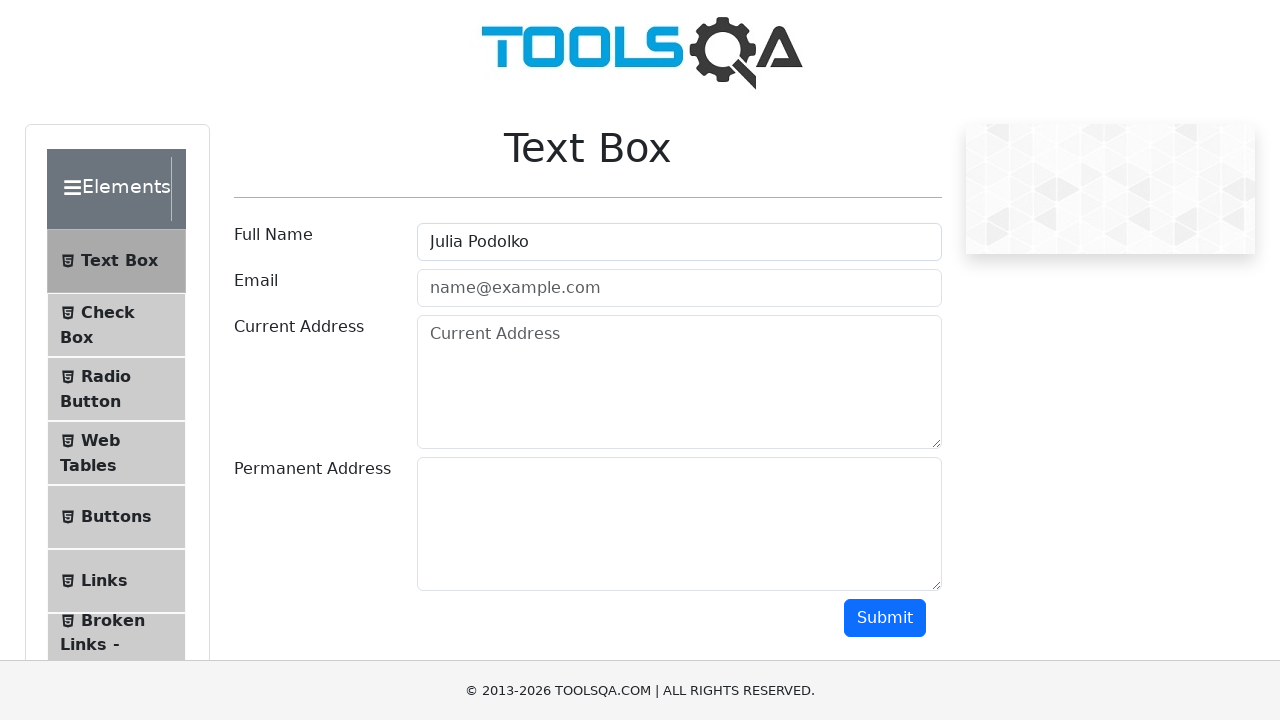

Filled email field with 'Julia@yandex.ru' on #userEmail
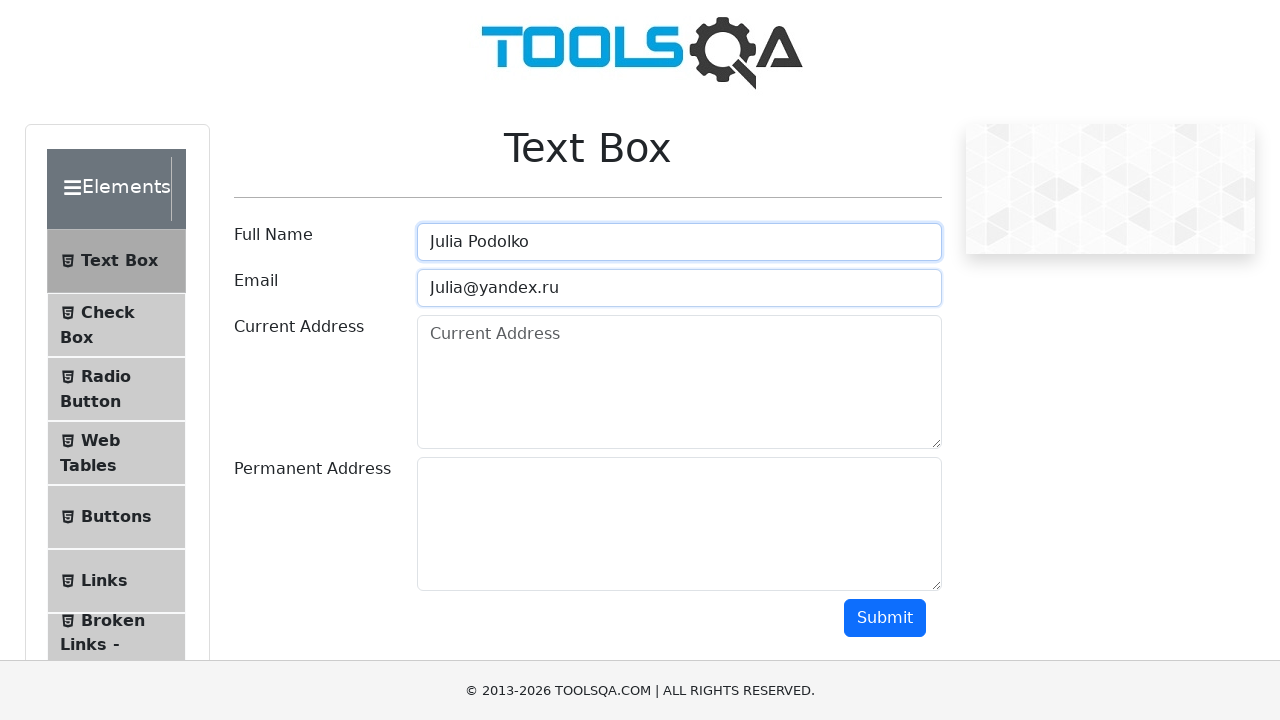

Clicked submit button at (885, 618) on #submit
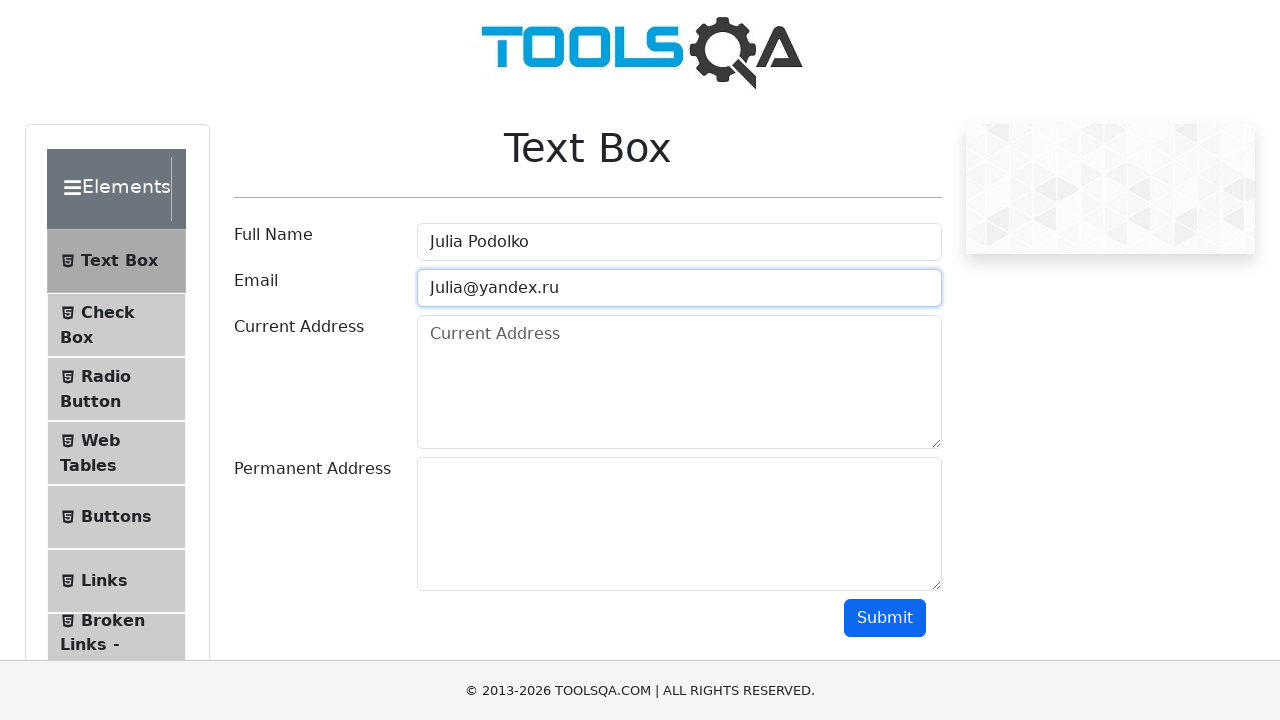

Output section loaded
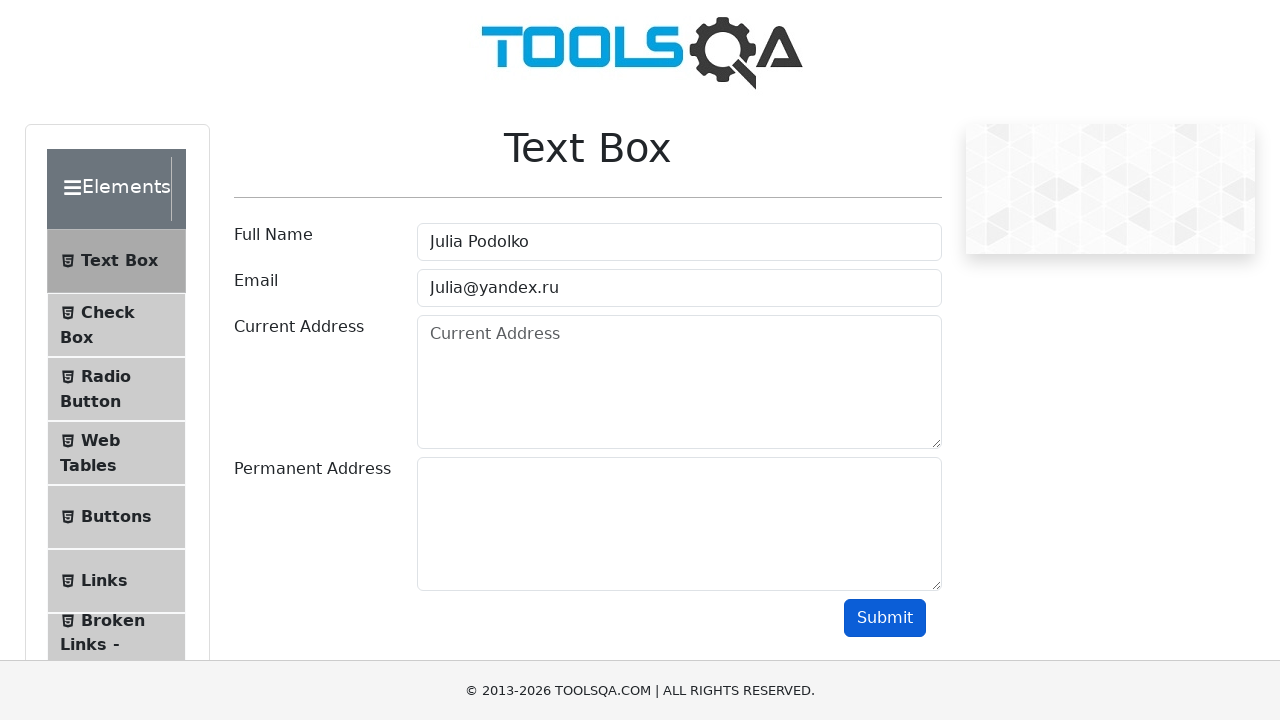

Retrieved output text content
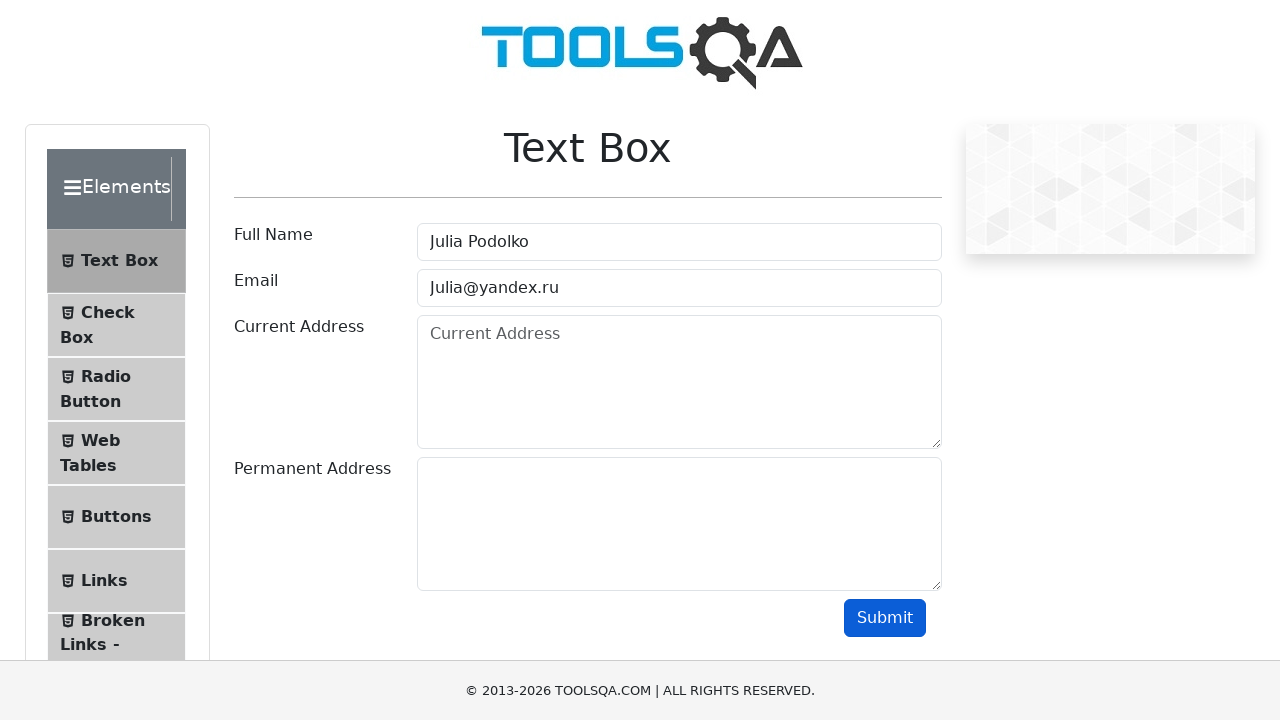

Verified name 'Julia Podolko' present in output
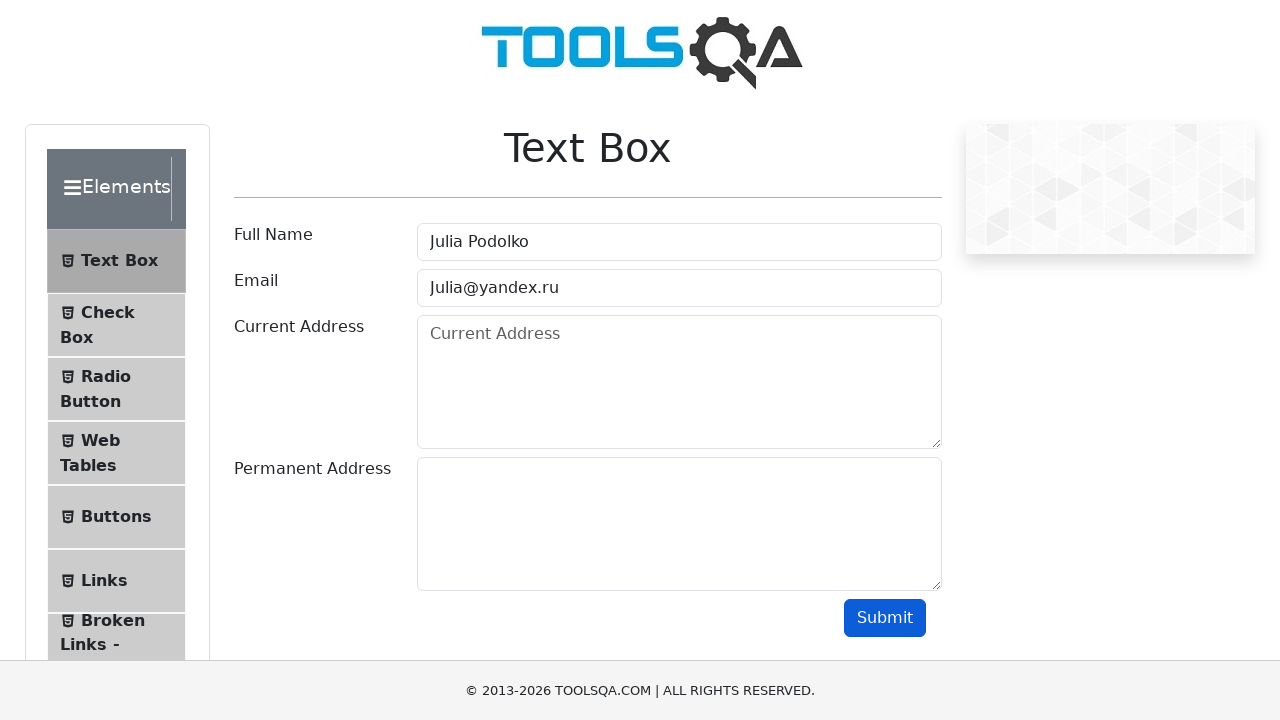

Verified email 'Julia@yandex.ru' present in output
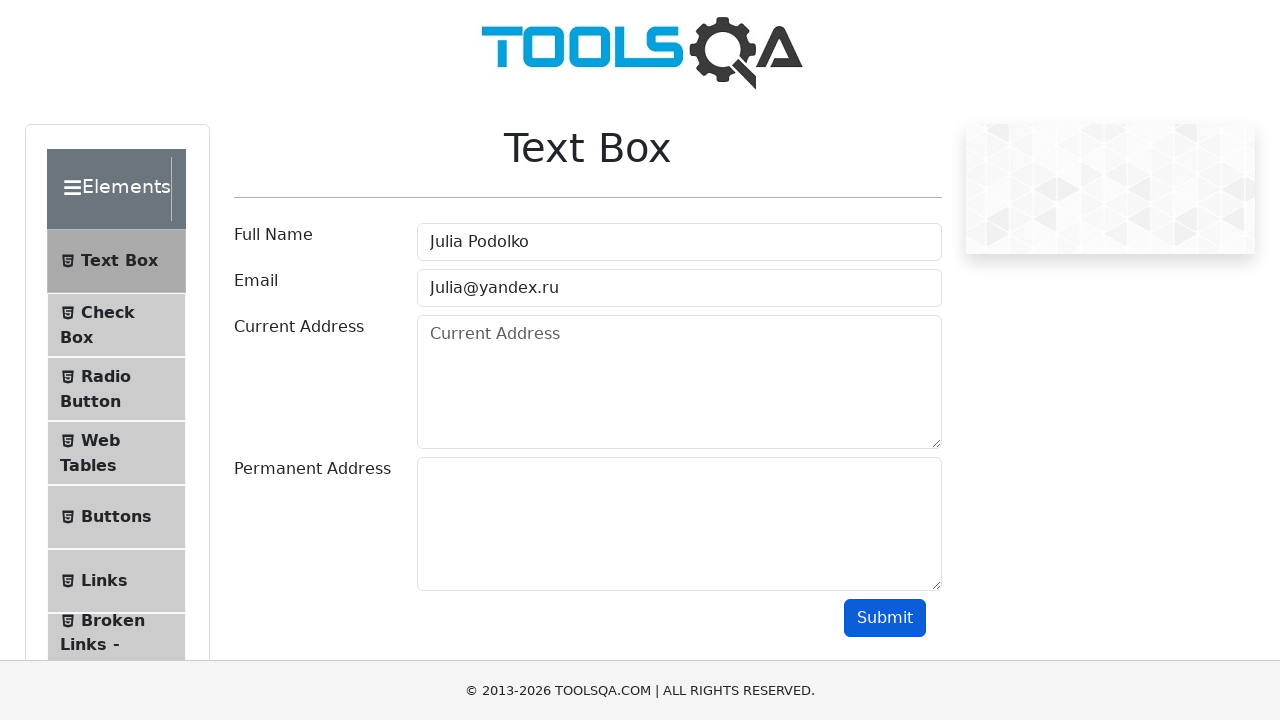

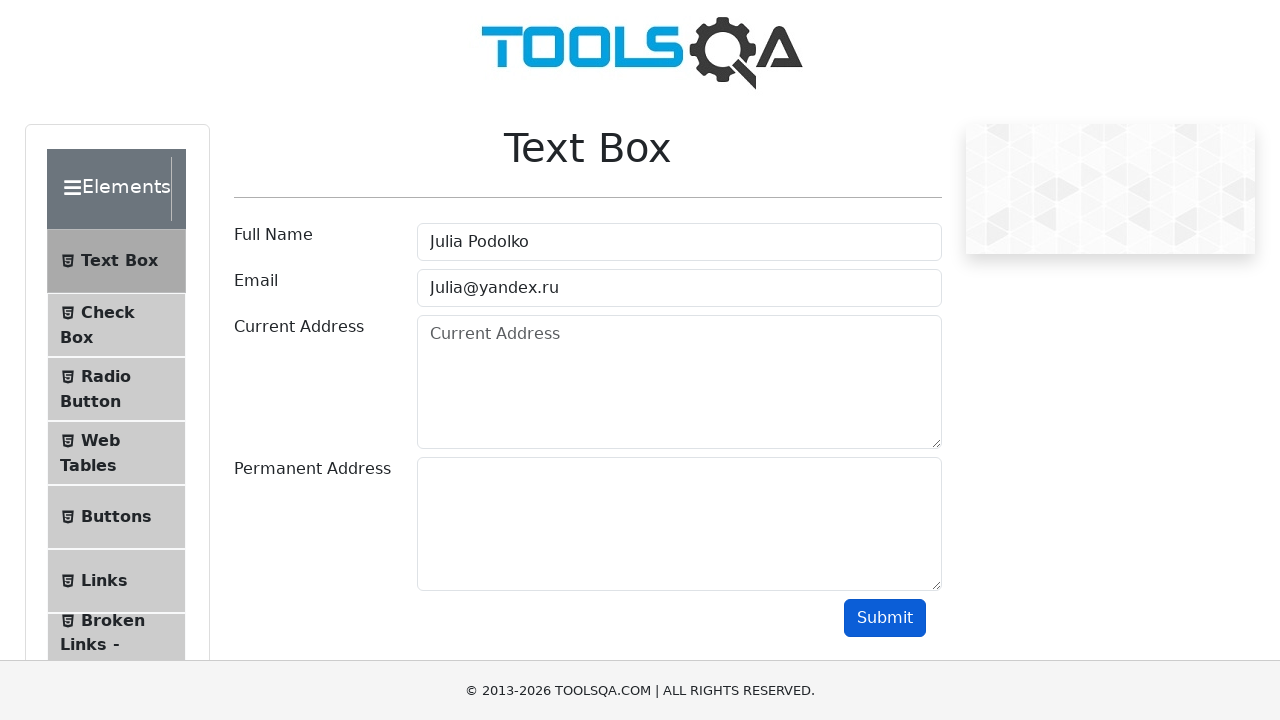